Tests the European Patent Office publication server search functionality by clicking the Search button and verifying that search results with PDF links are displayed.

Starting URL: https://data.epo.org/publication-server/?lg=en

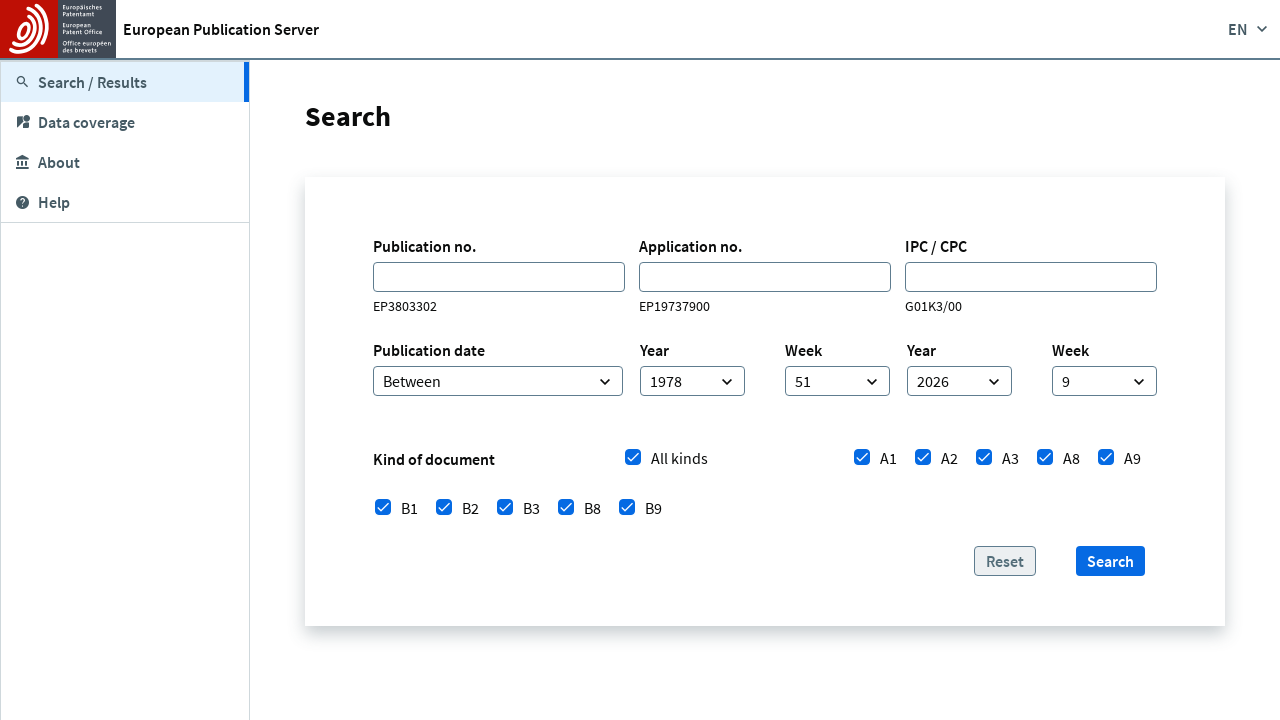

Search button loaded and ready
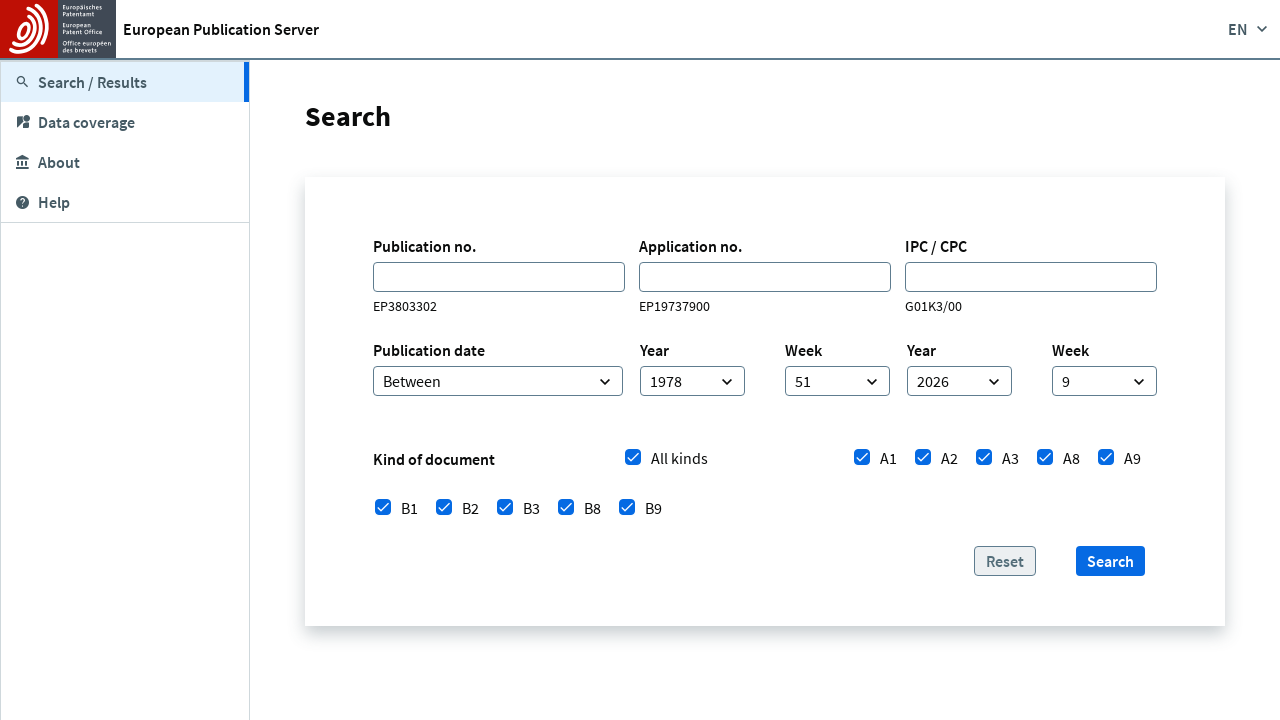

Clicked Search button to initiate search at (1110, 561) on xpath=//button[text()='Search']
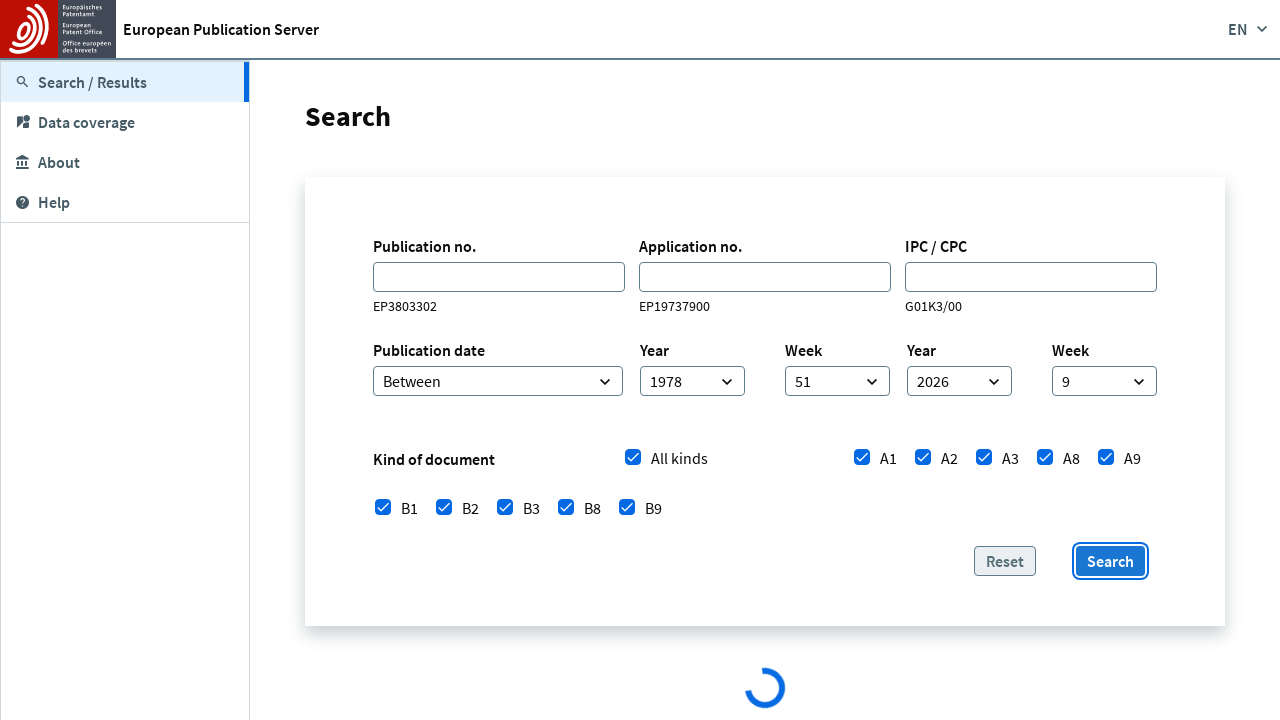

Search results loaded with PDF links displayed
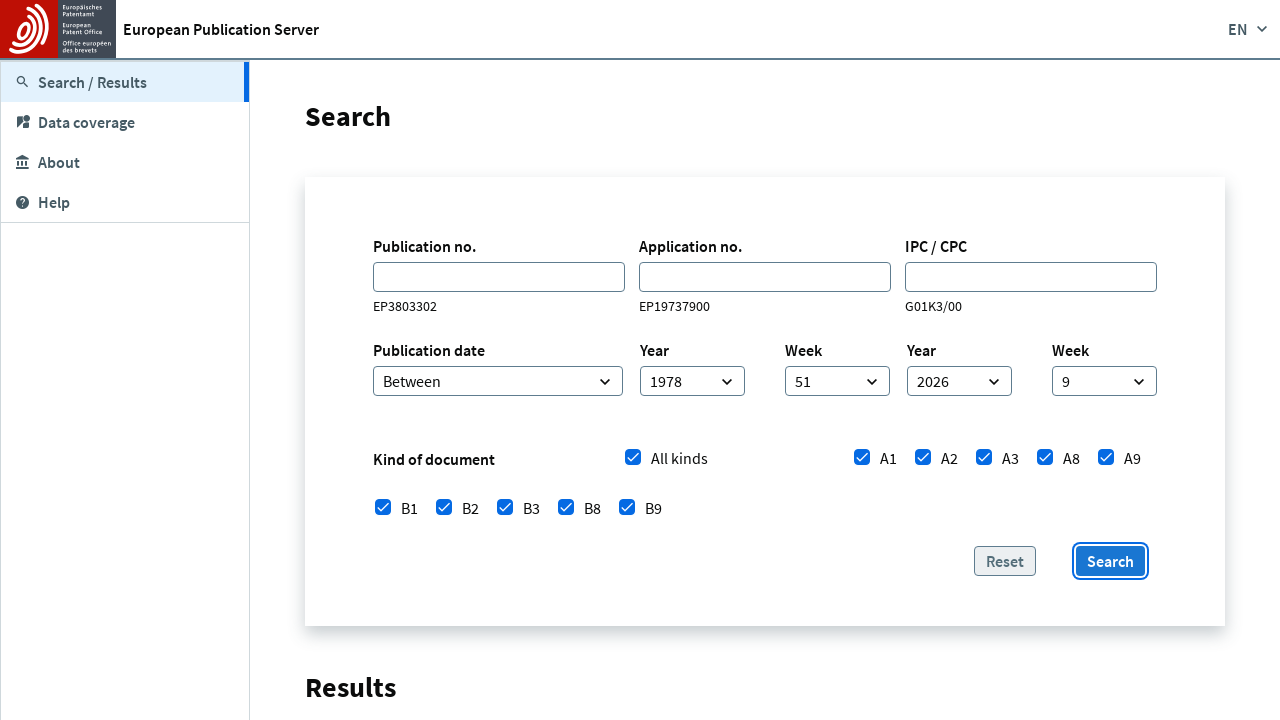

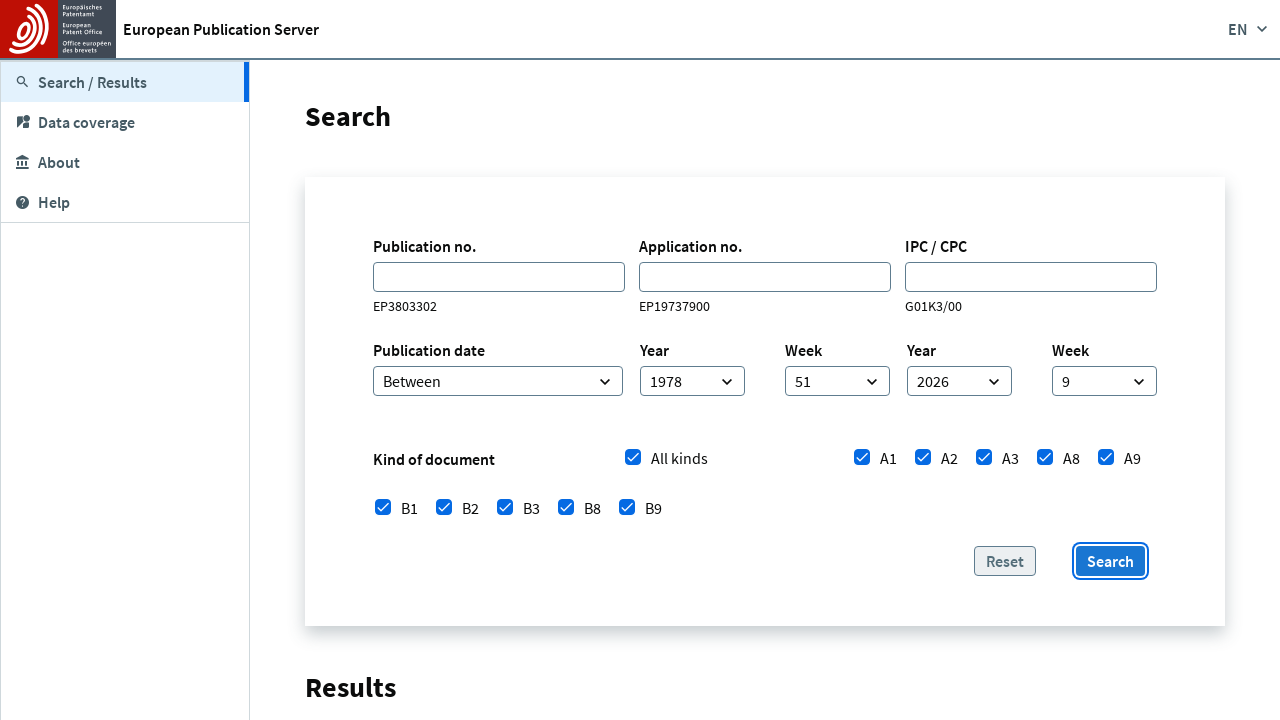